Selects a date in the date picker by clearing the field and entering a new date

Starting URL: https://demoqa.com/date-picker

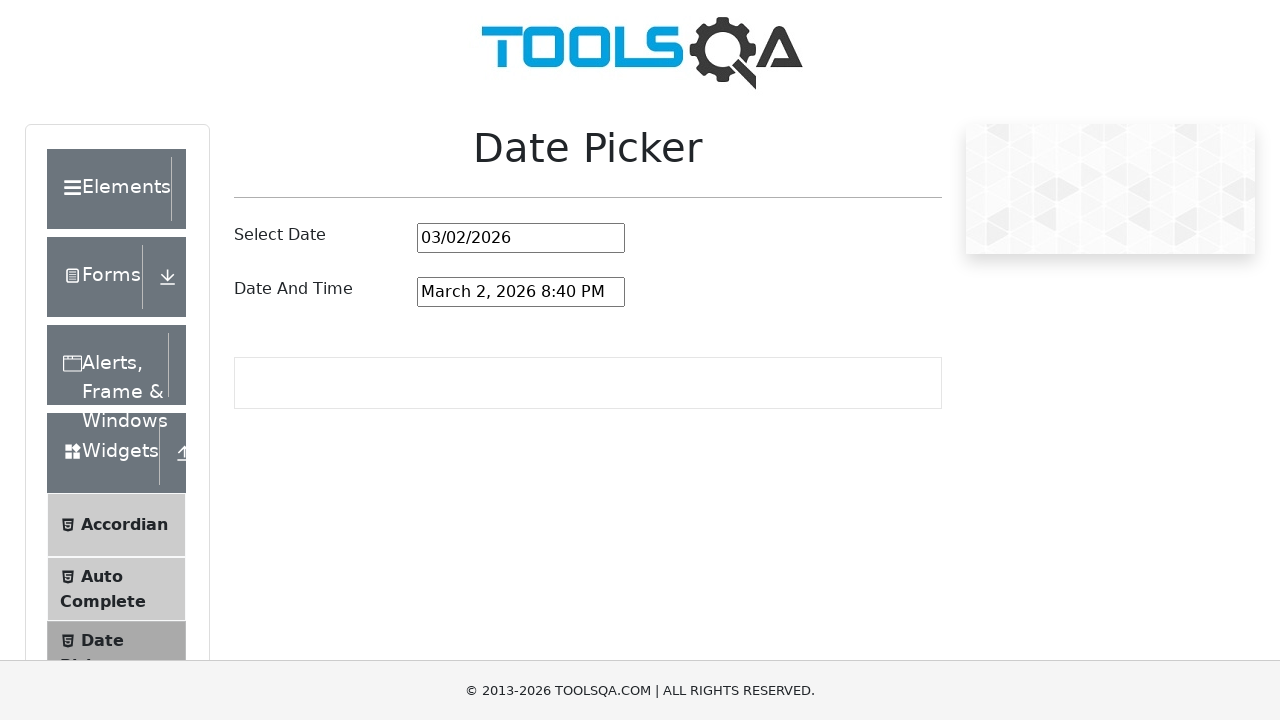

Clicked on the date picker input field at (521, 238) on #datePickerMonthYearInput
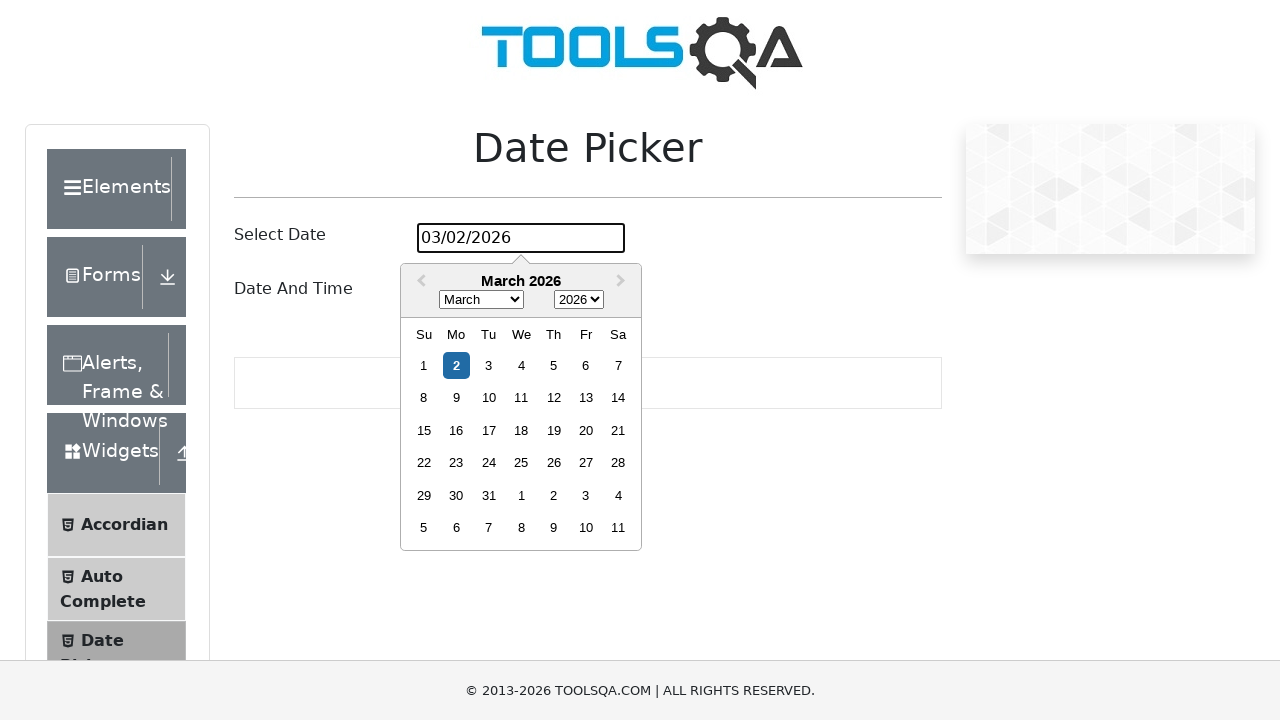

Selected all text in the date input field
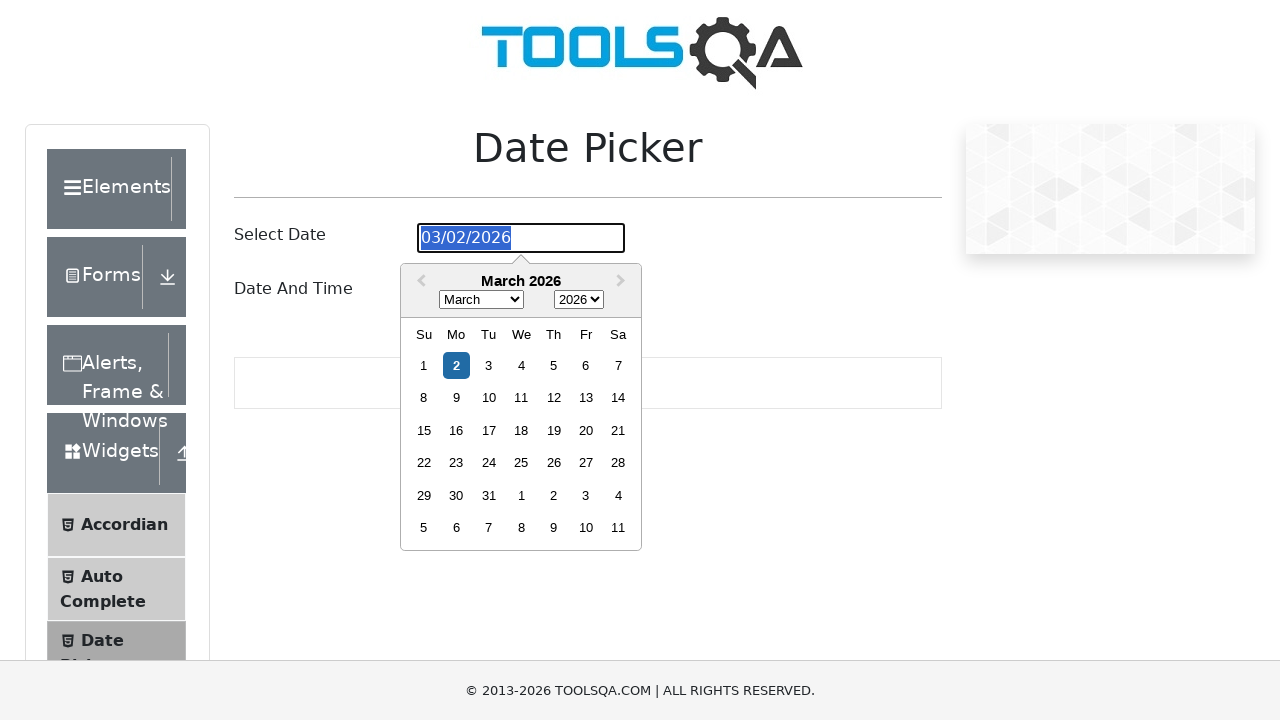

Cleared the date input field
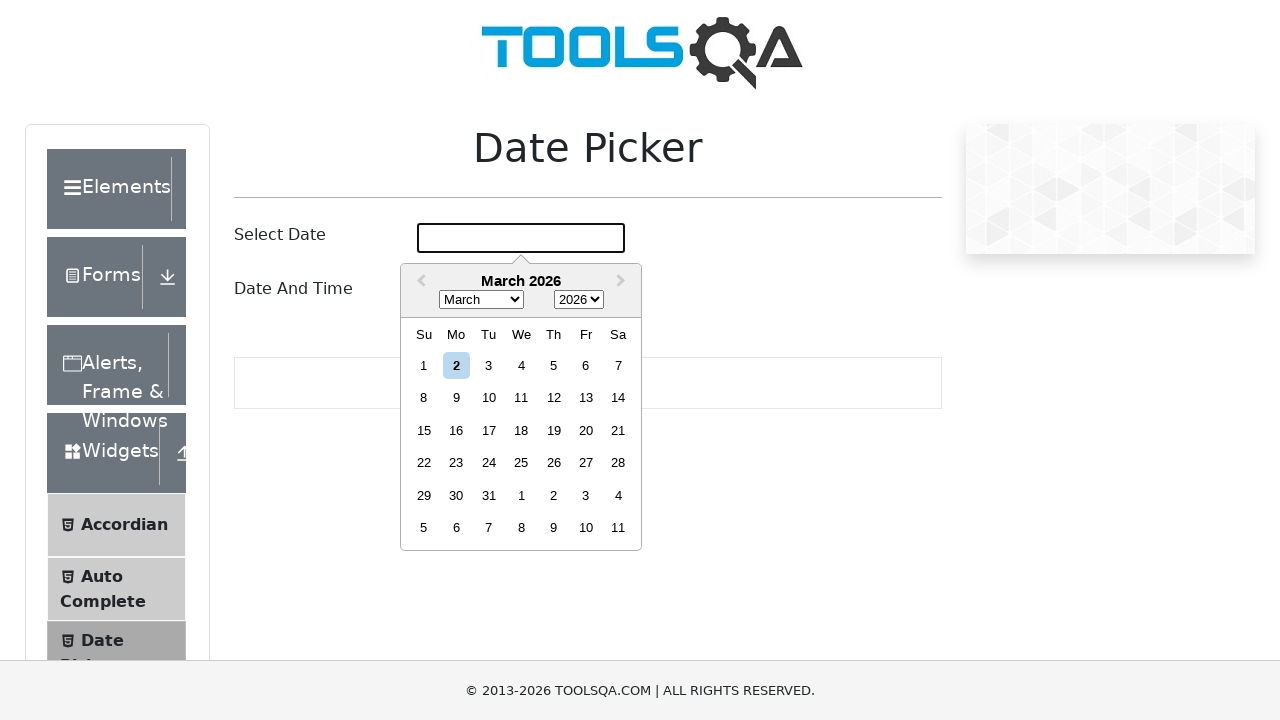

Entered new date '07/01/2025' in the date picker field on #datePickerMonthYearInput
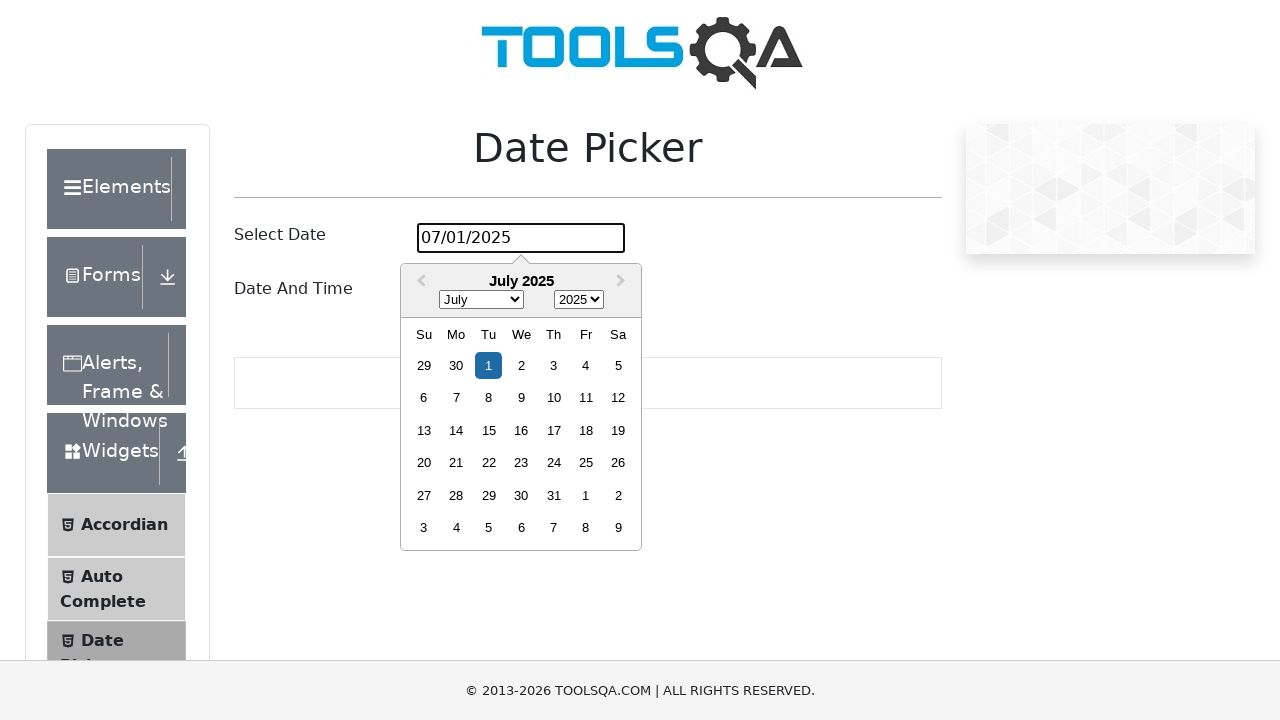

Pressed Enter to confirm the selected date
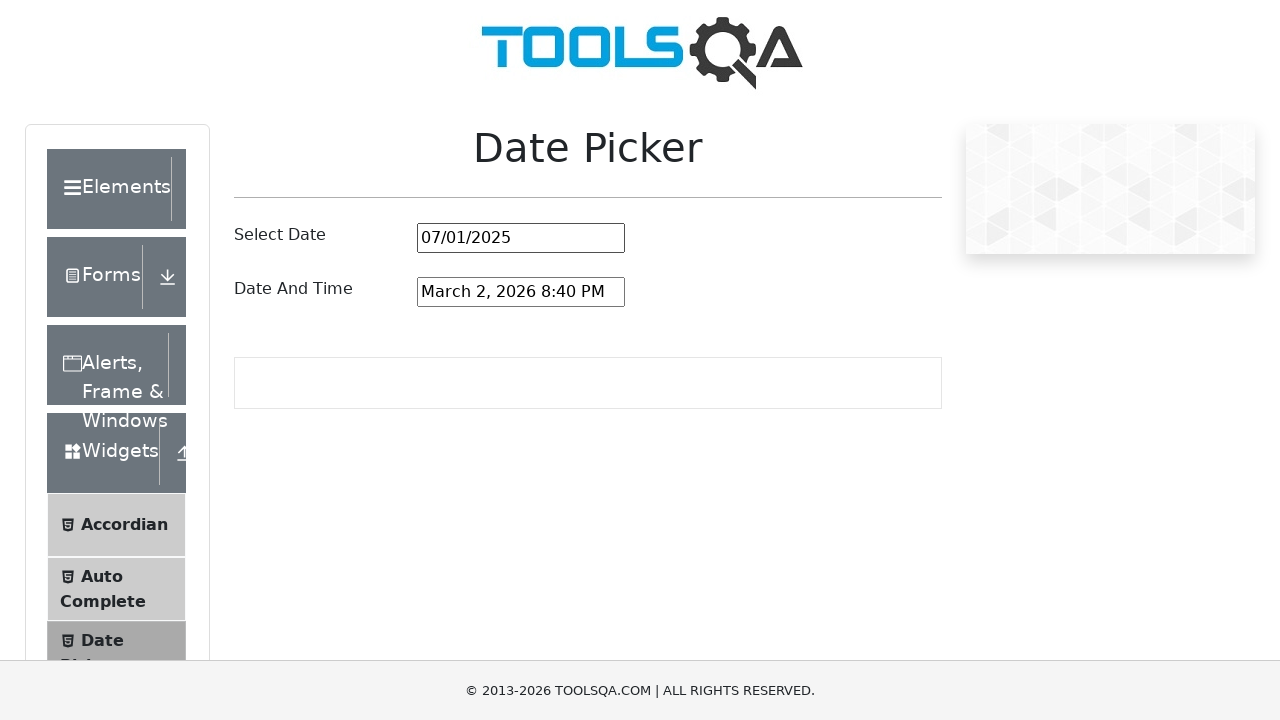

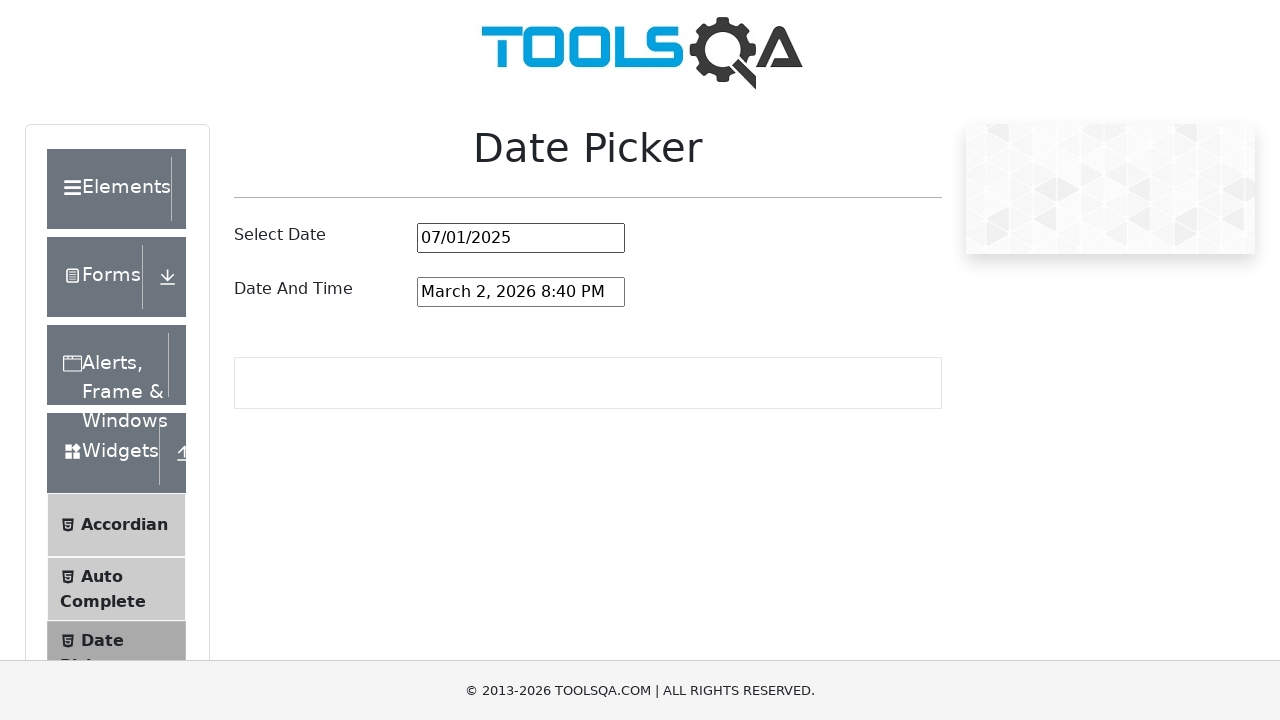